Tests filling out a name field on an Angular practice form by entering a name into the input field

Starting URL: https://rahulshettyacademy.com/angularpractice/

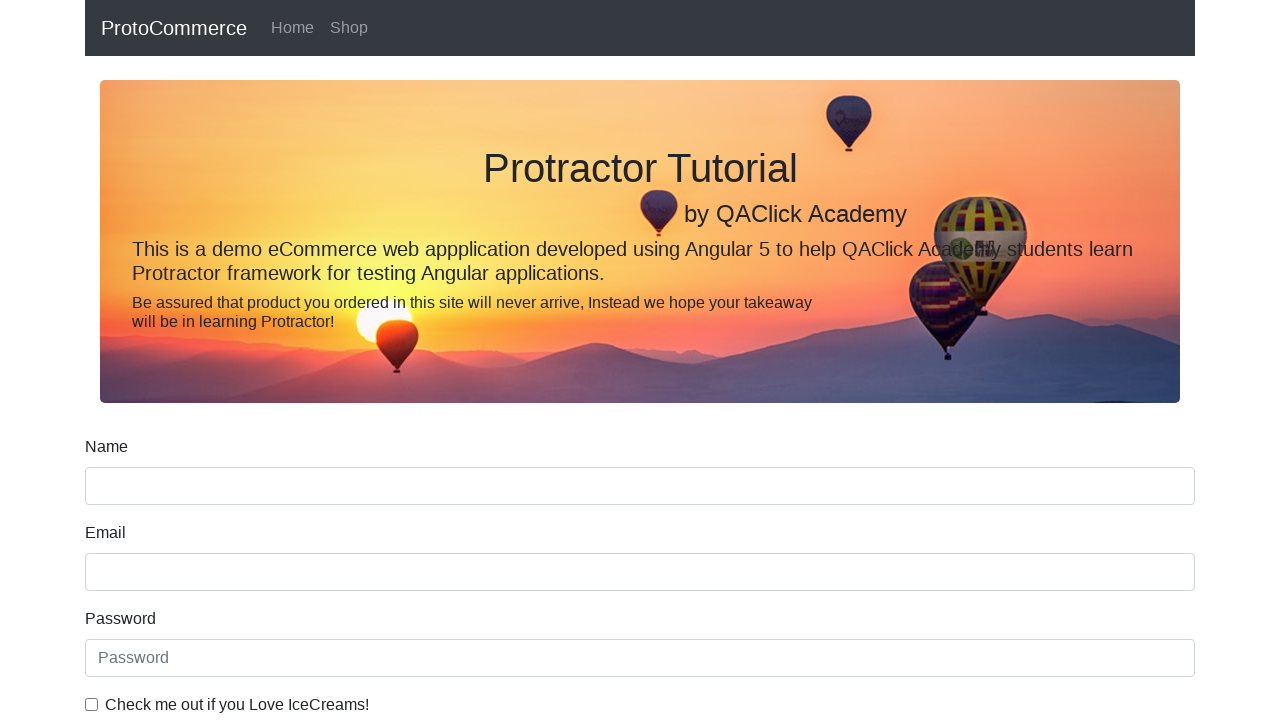

Filled name field with 'Marcus Wellington' on input[name='name']
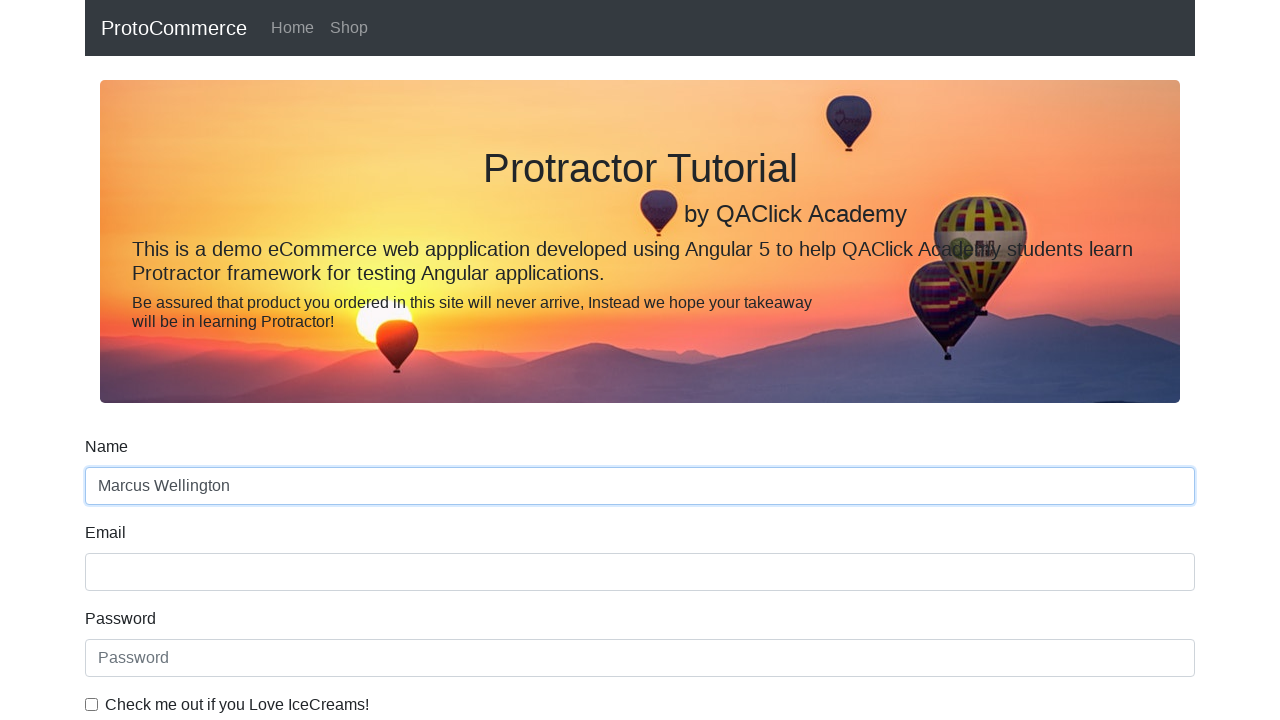

Verified name field contains 'Marcus Wellington'
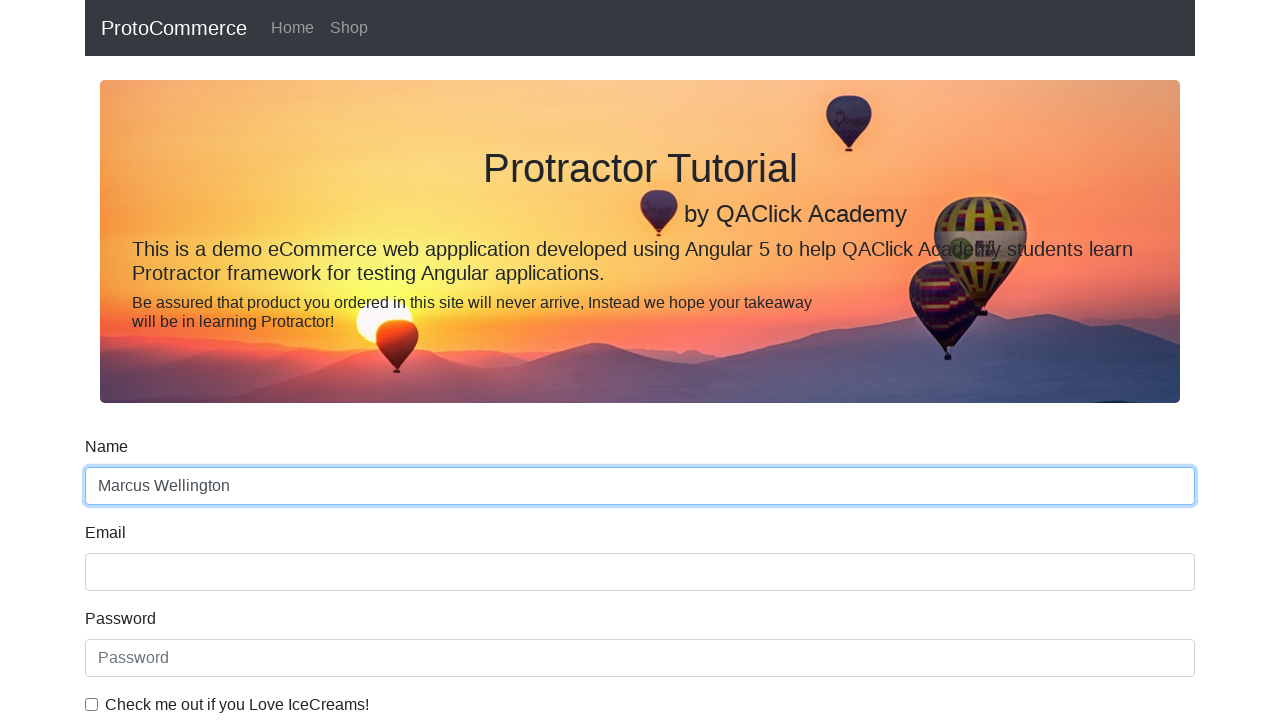

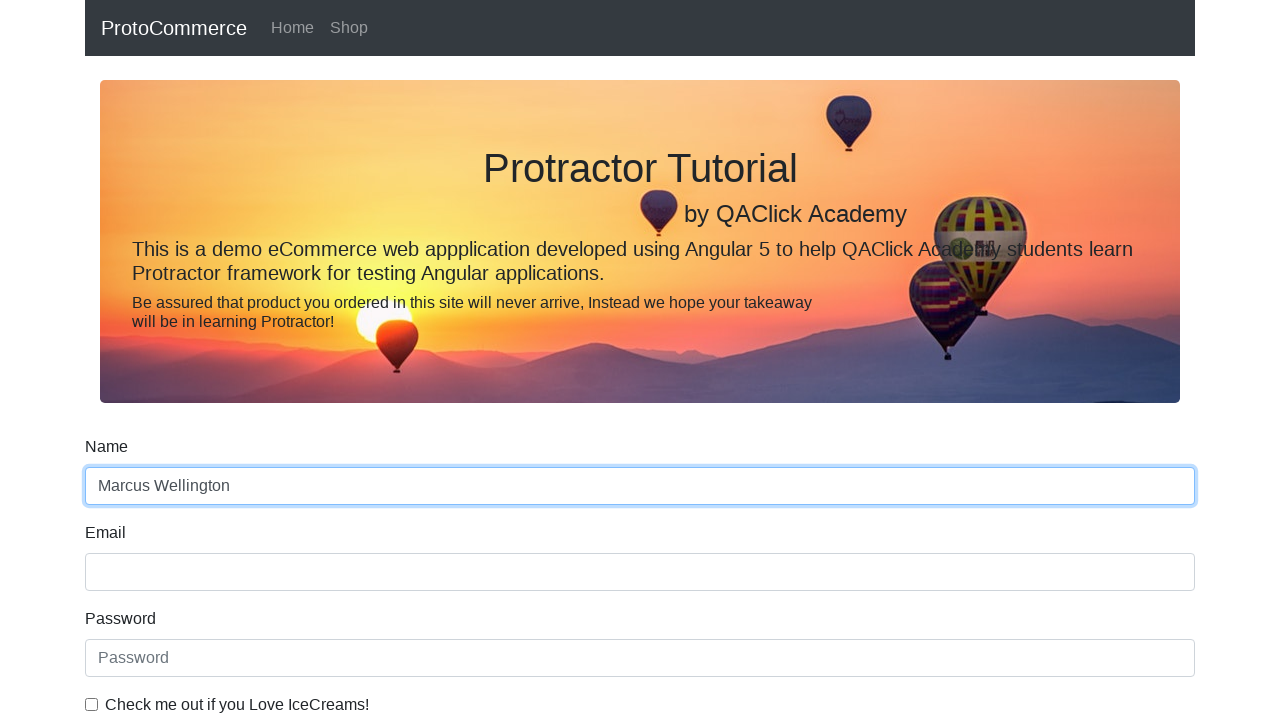